Fills only required fields and submits the form to verify successful registration

Starting URL: https://suninjuly.github.io/registration2.html

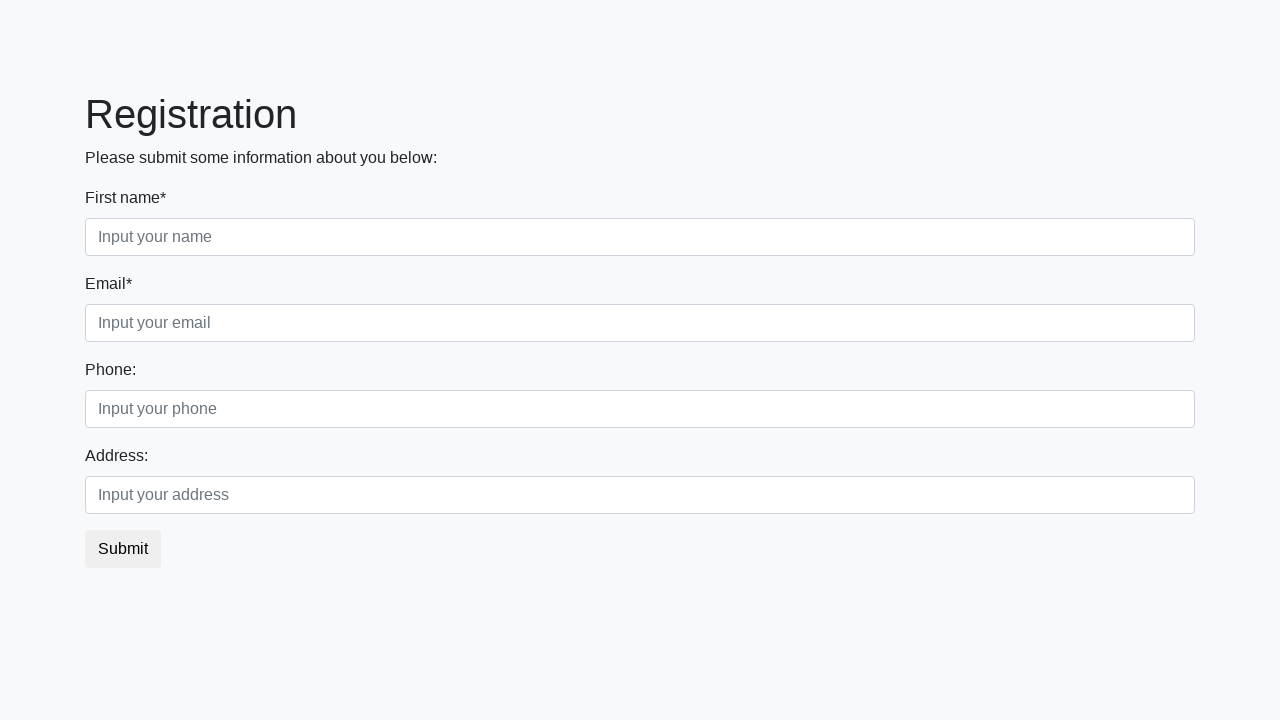

Navigated to registration form page
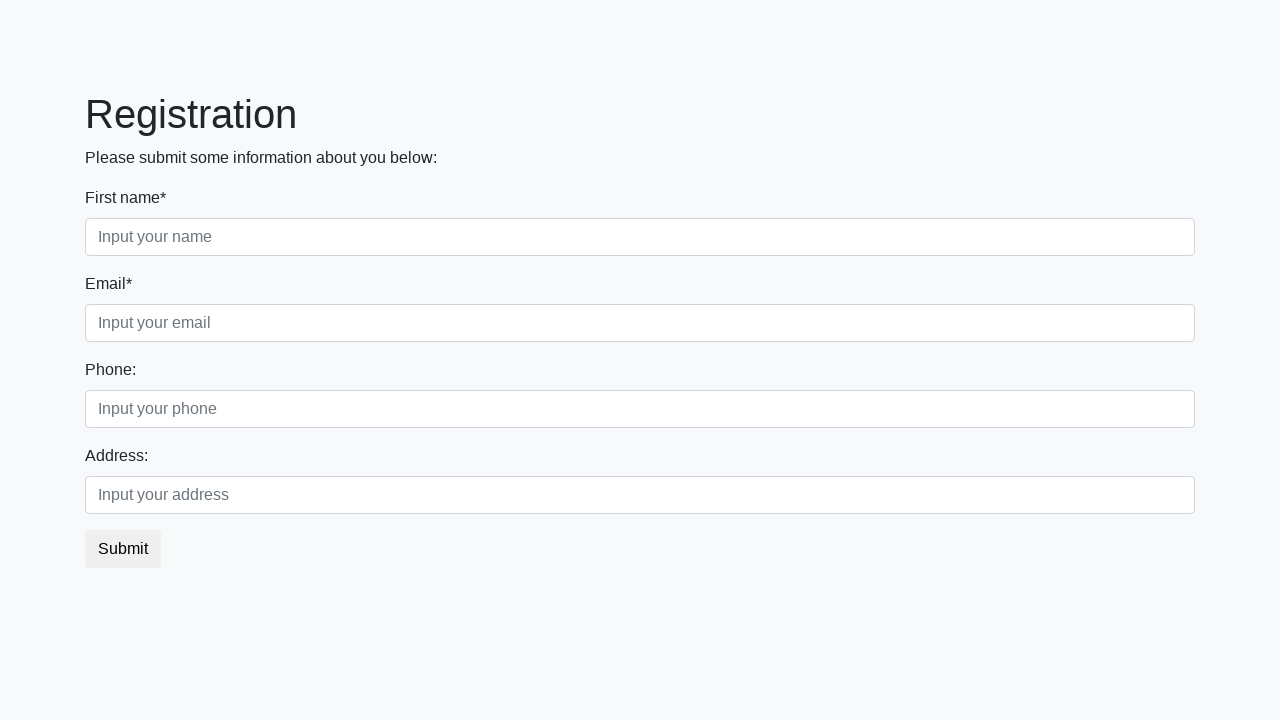

Located all required input fields
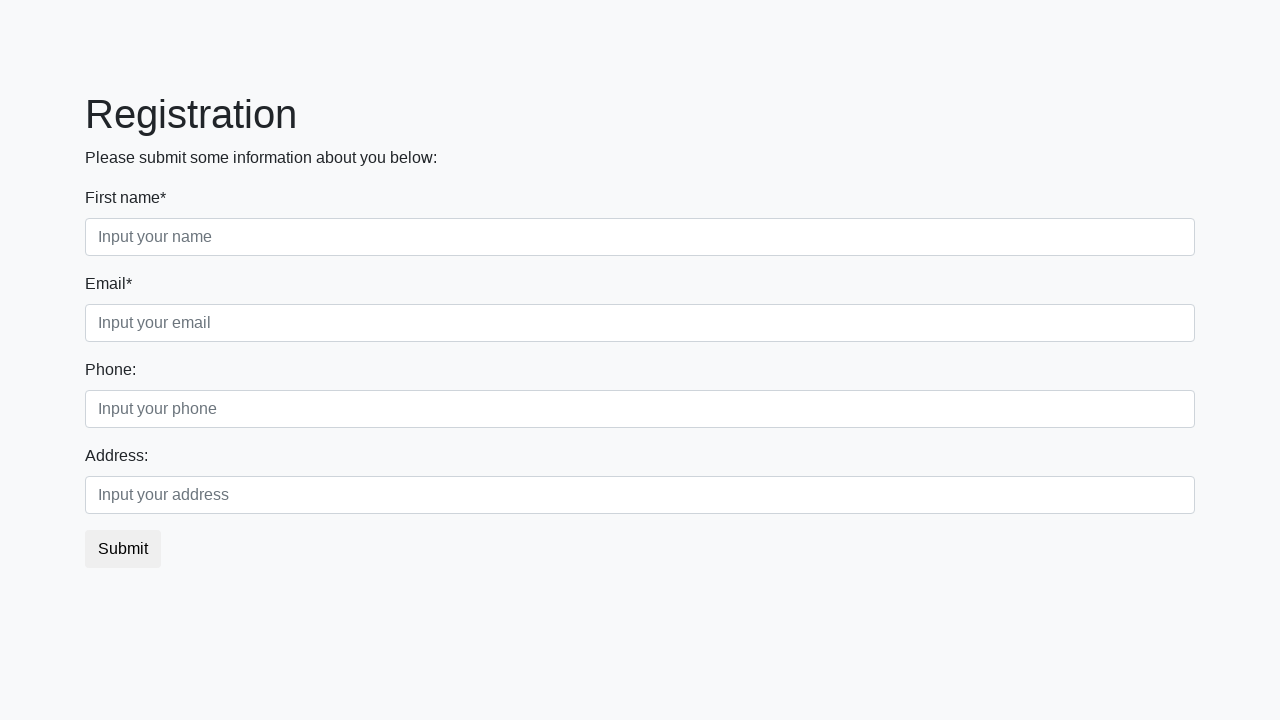

Filled a required input field with 'a' on input[required] >> nth=0
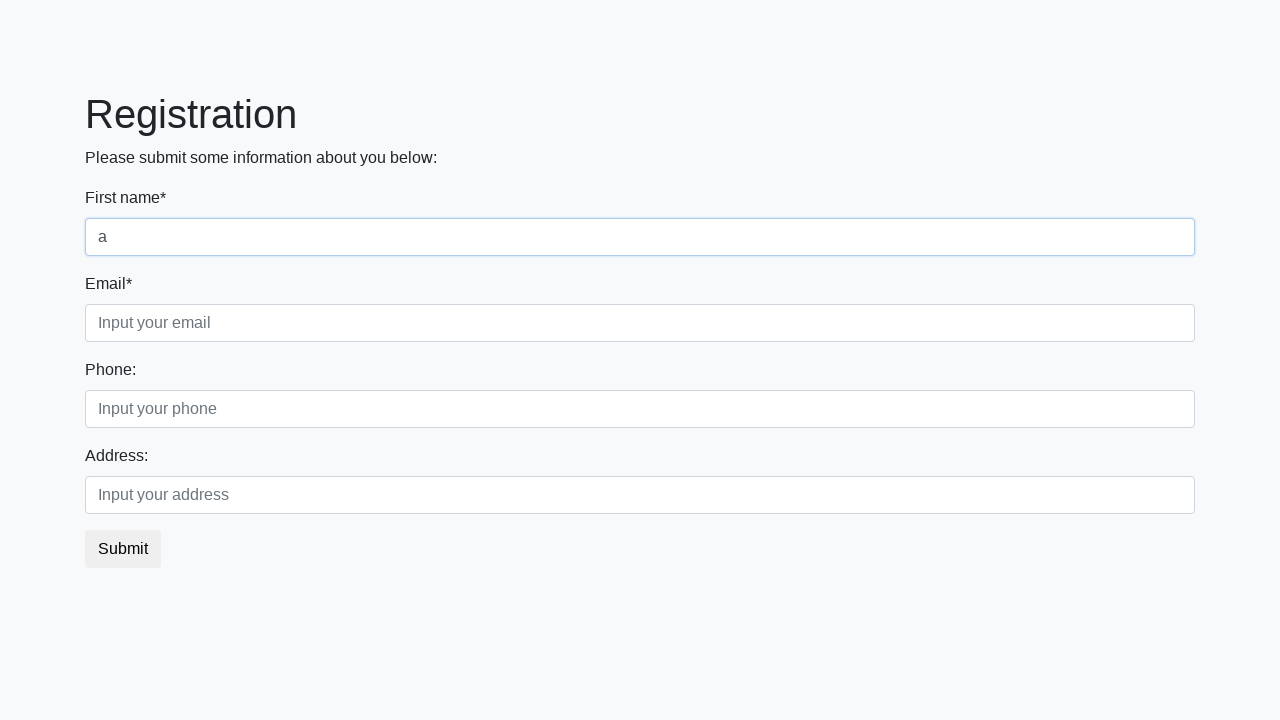

Filled a required input field with 'a' on input[required] >> nth=1
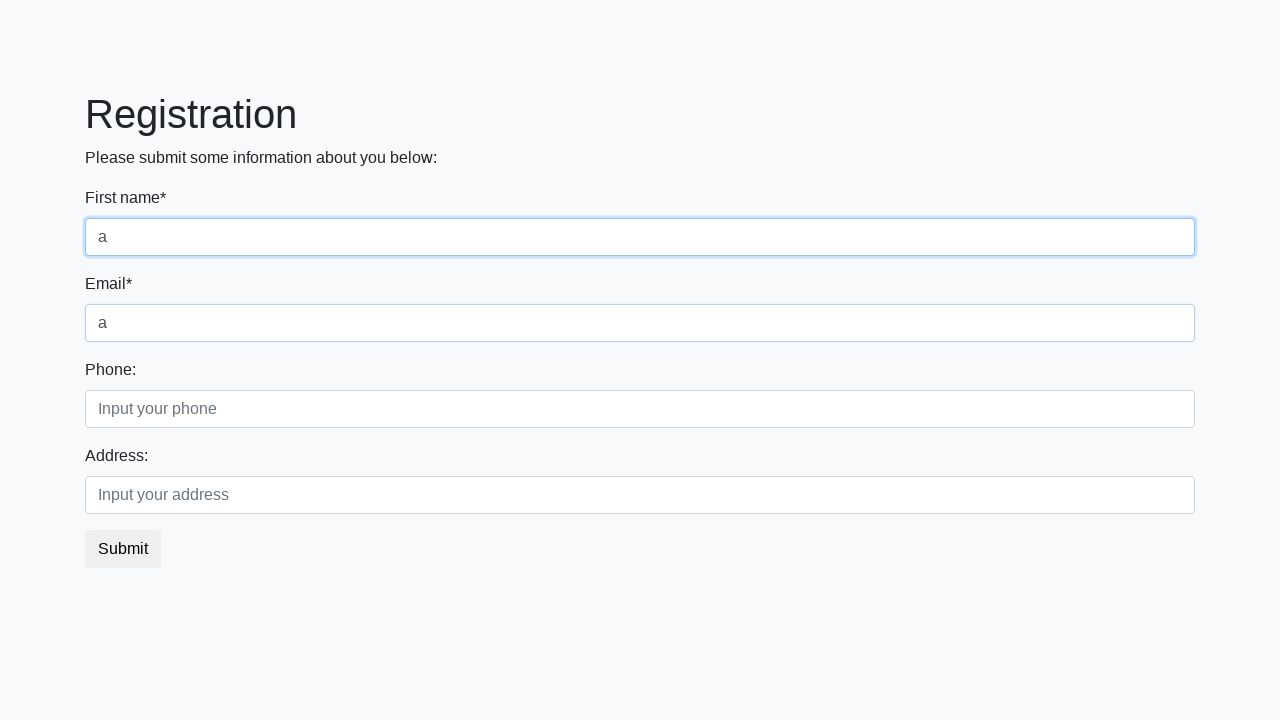

Clicked Submit button at (123, 549) on text="Submit"
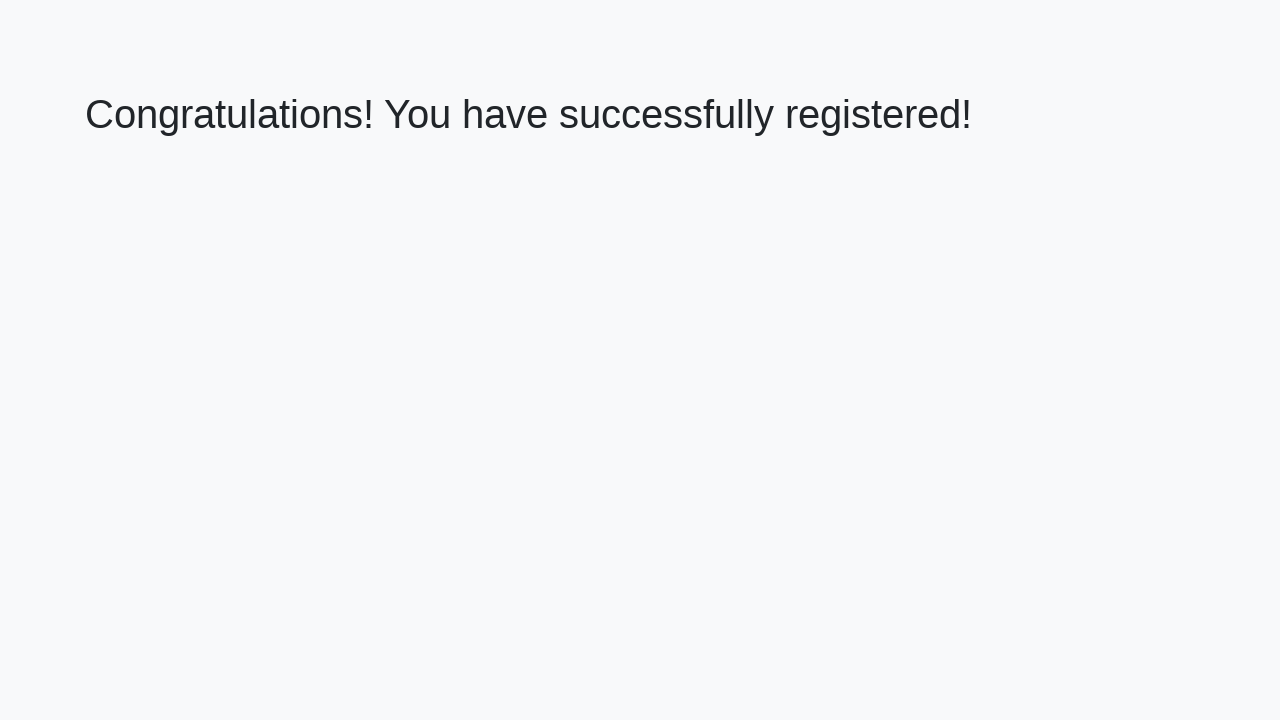

Success message appeared - registration completed
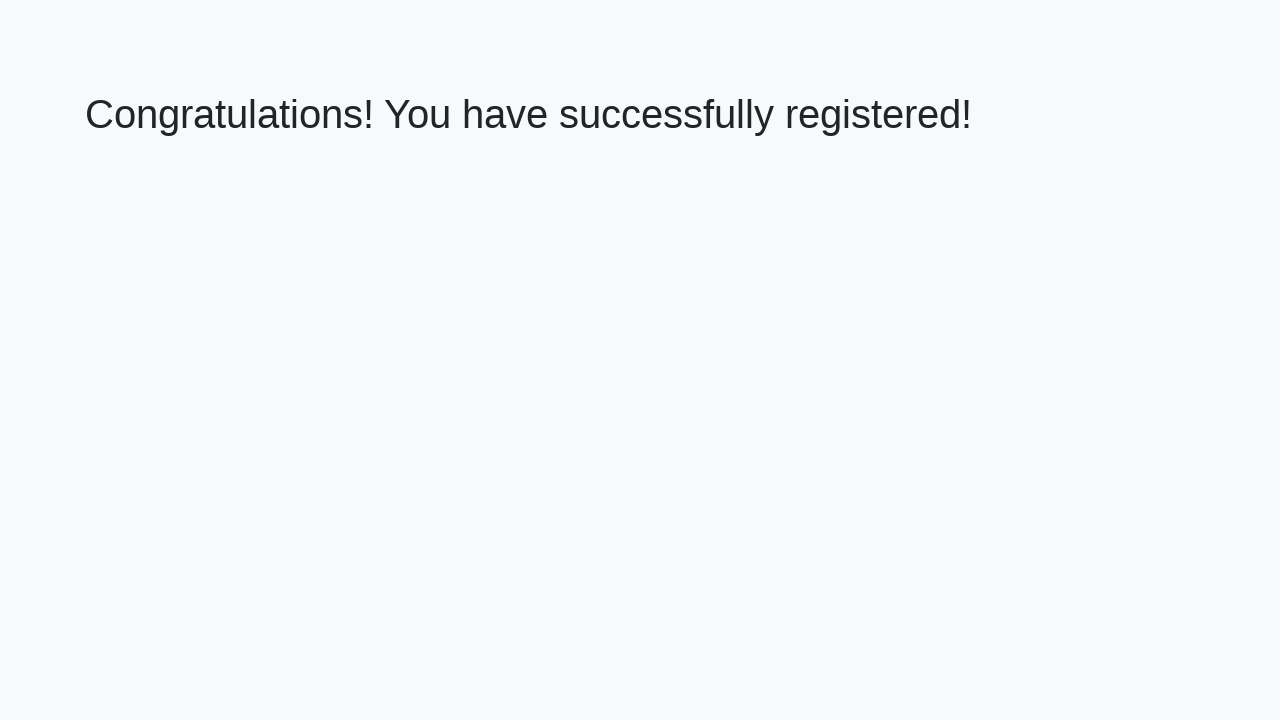

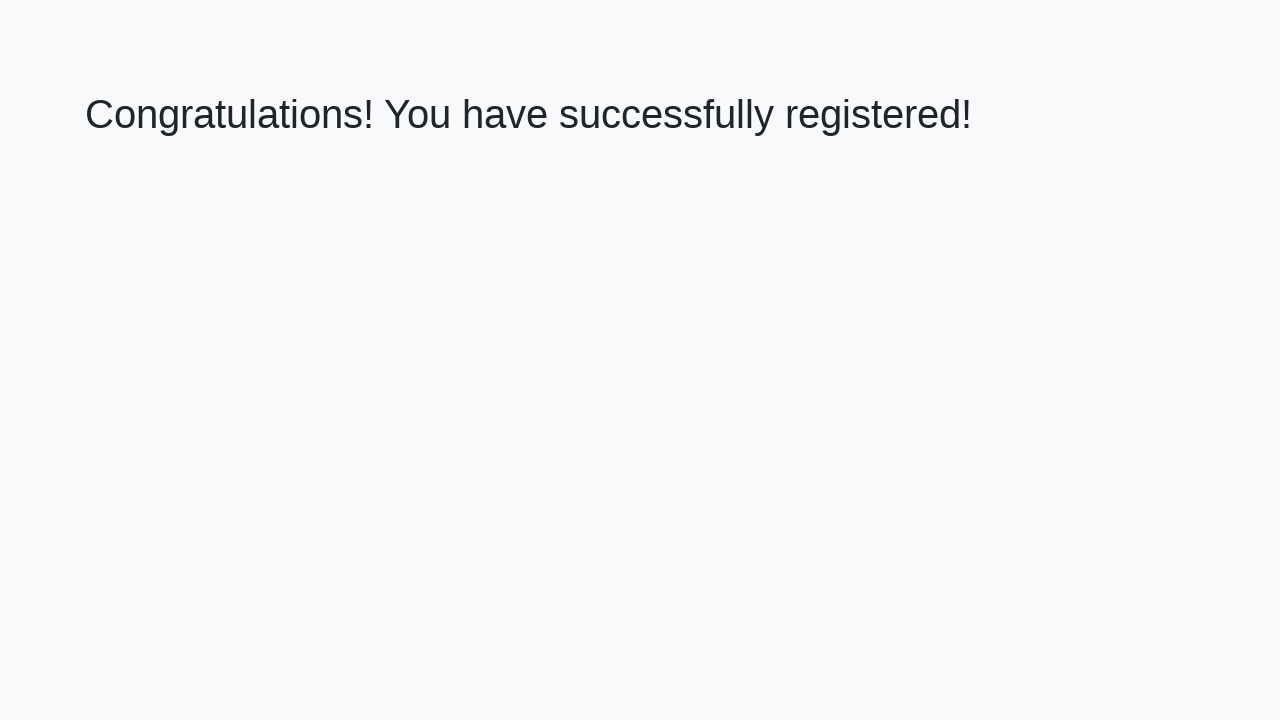